Tests window handling by clicking a button that opens a new window, switching to the child window, then switching back to the parent window to verify multi-window navigation works correctly.

Starting URL: https://rahulshettyacademy.com/AutomationPractice/

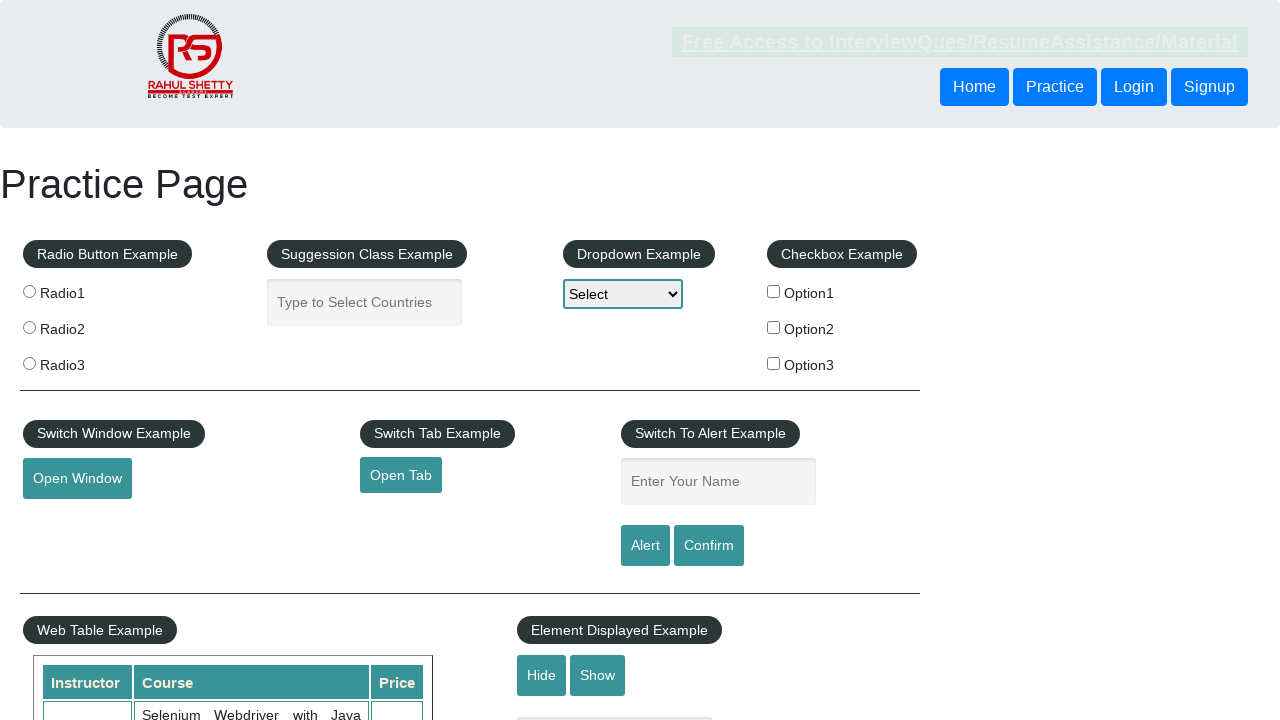

Clicked button to open new window at (77, 479) on button#openwindow
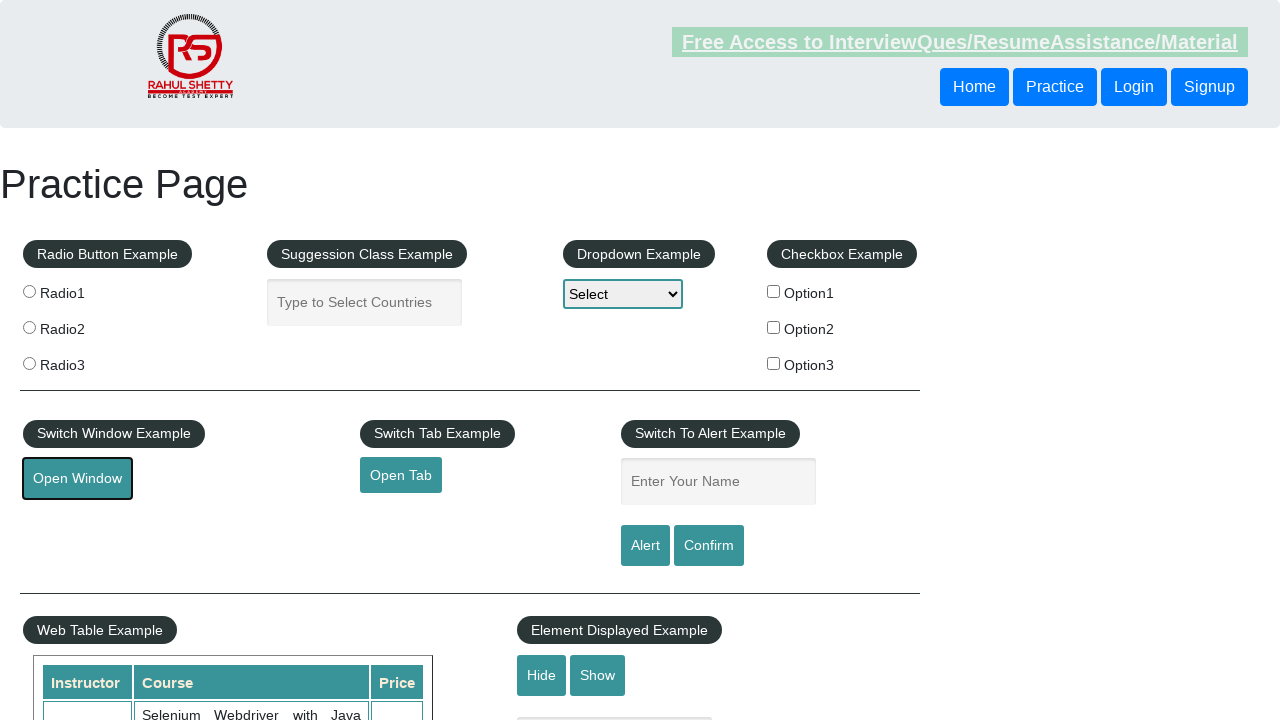

Child window opened and captured
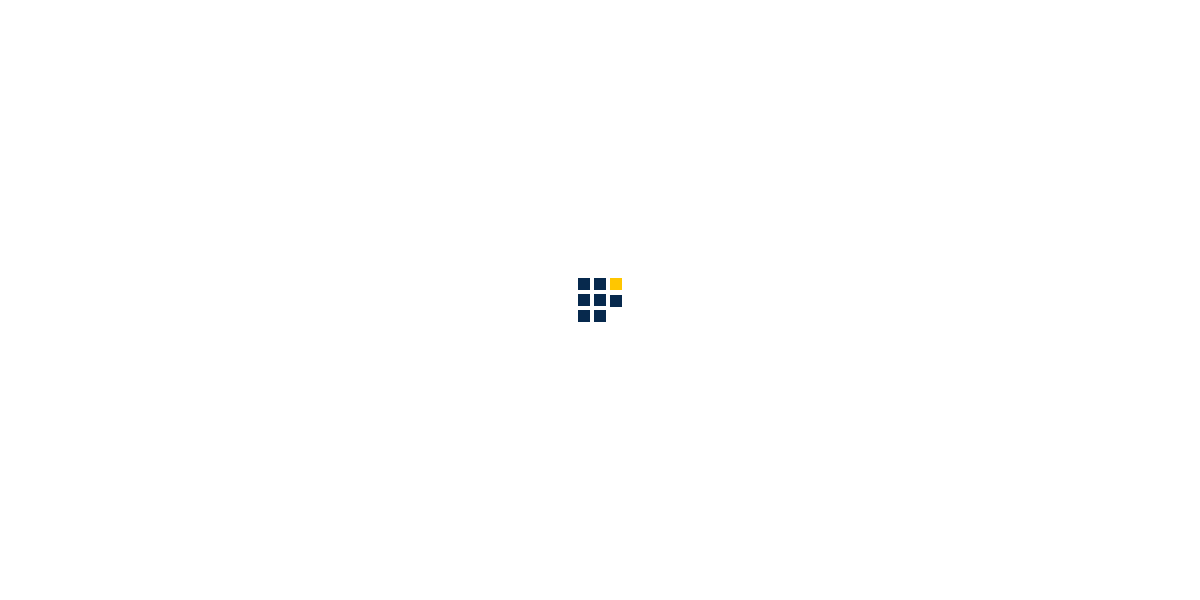

Child window page loaded completely
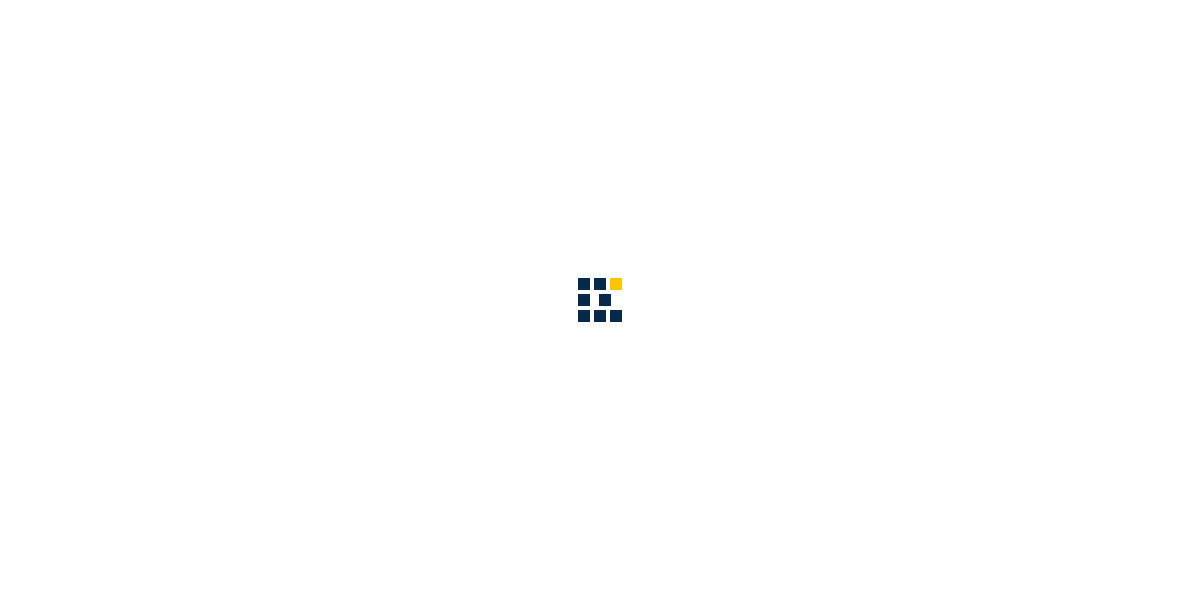

Child window URL verified: https://www.qaclickacademy.com/
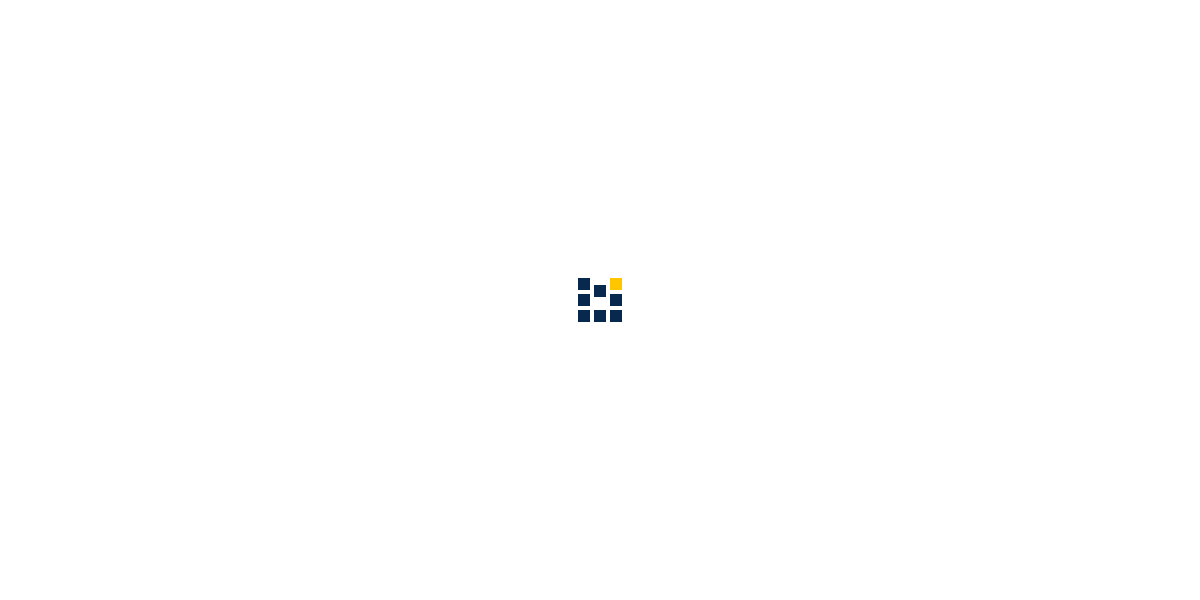

Switched focus back to parent window
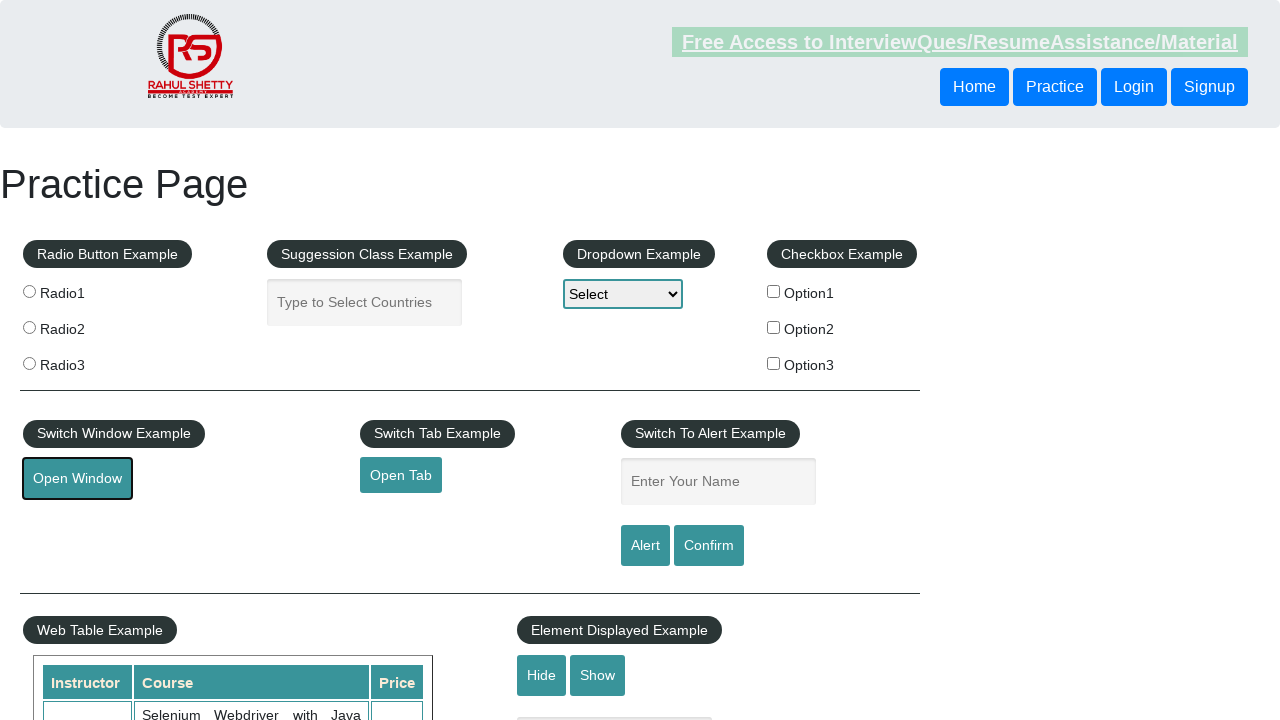

Parent window URL verified: https://rahulshettyacademy.com/AutomationPractice/
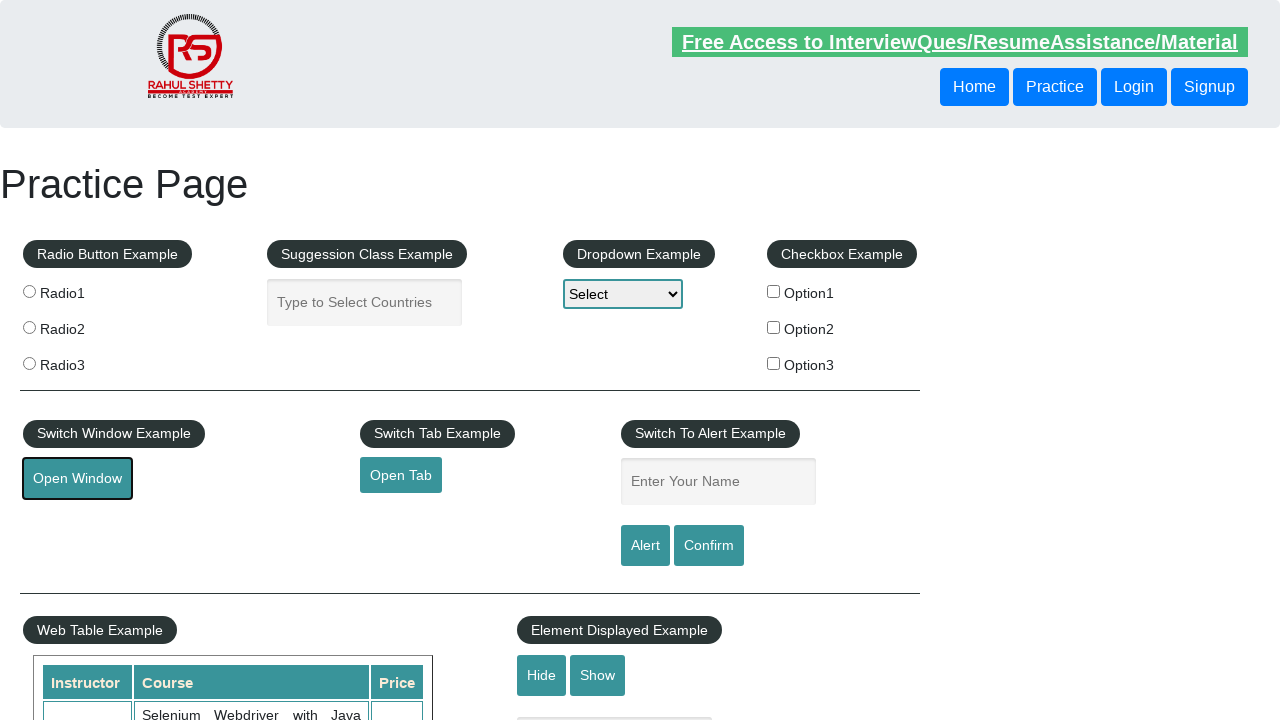

Child window closed
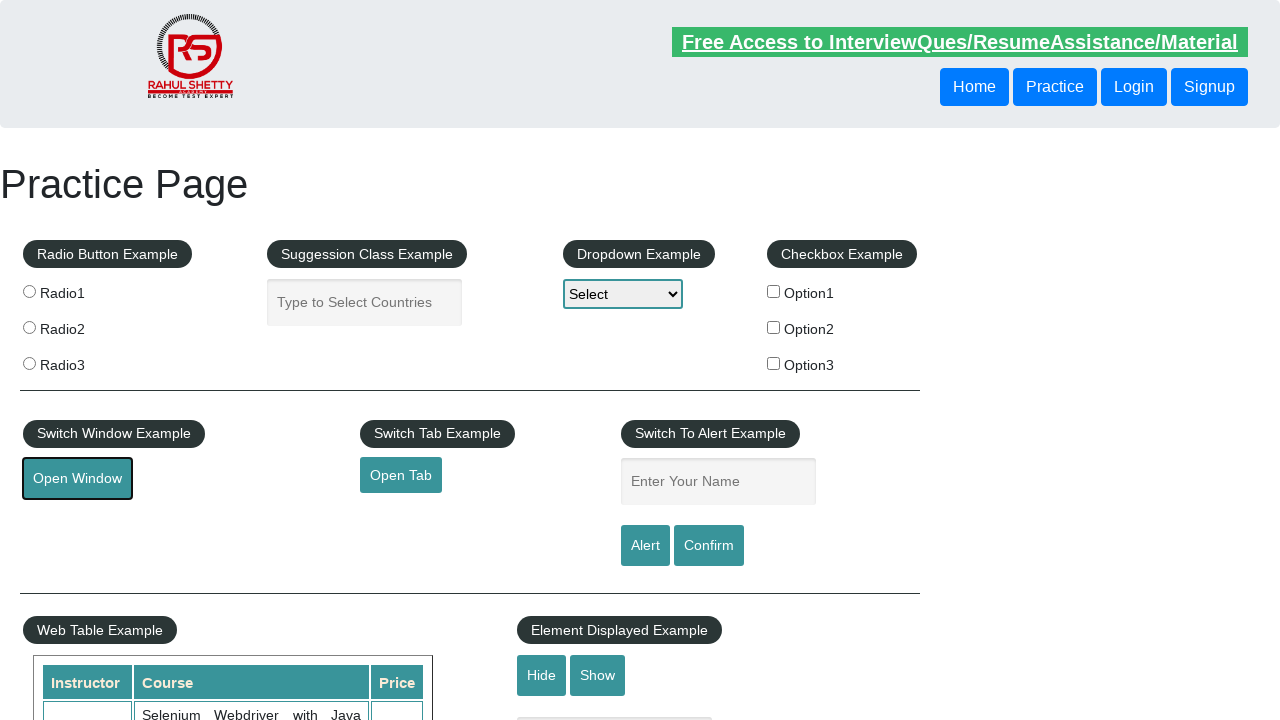

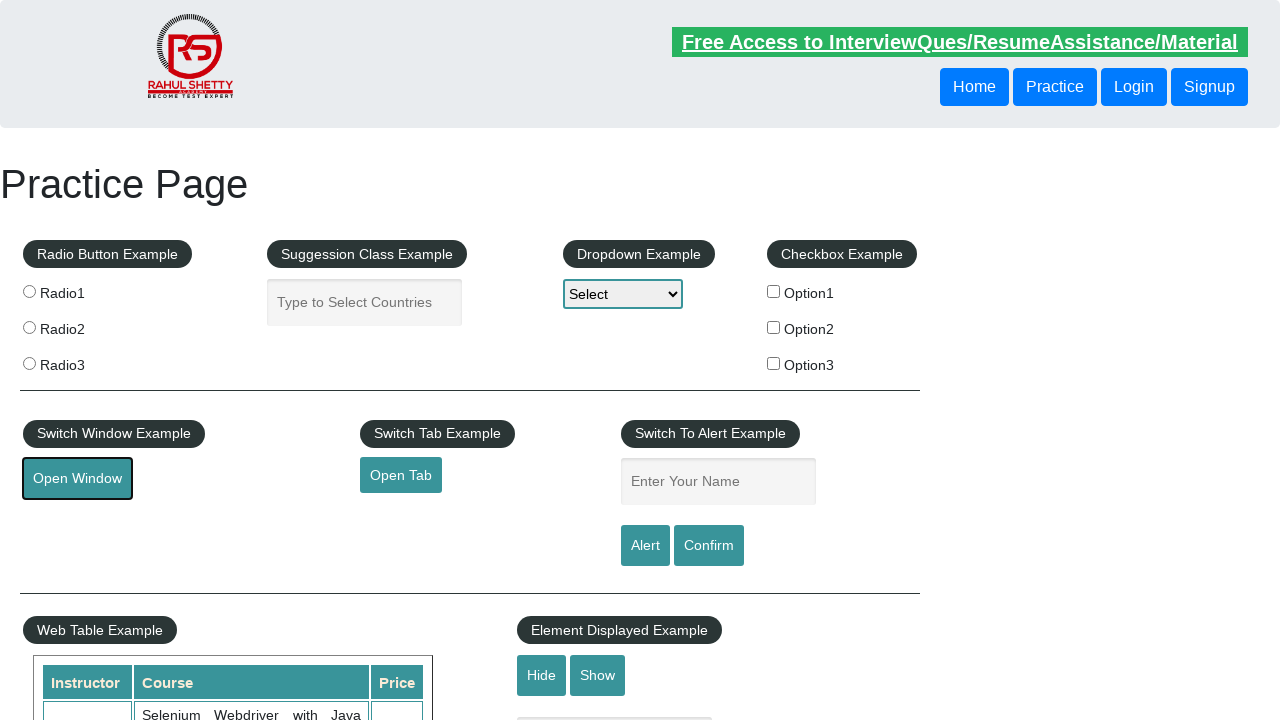